Tests inputting a value into a disabled field by first removing the disabled attribute using JavaScript execution

Starting URL: https://seleniumpractise.blogspot.com/2016/09/how-to-work-with-disable-textbox-or.html

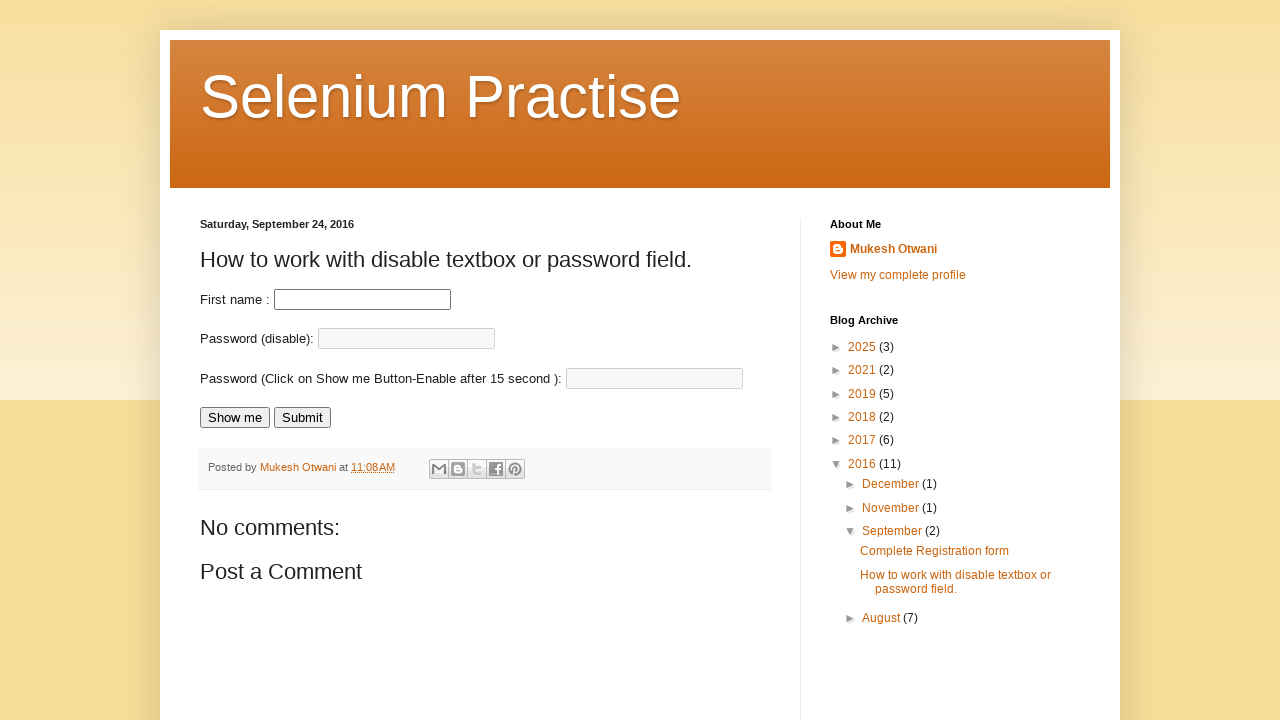

Located the disabled password field with ID 'pass'
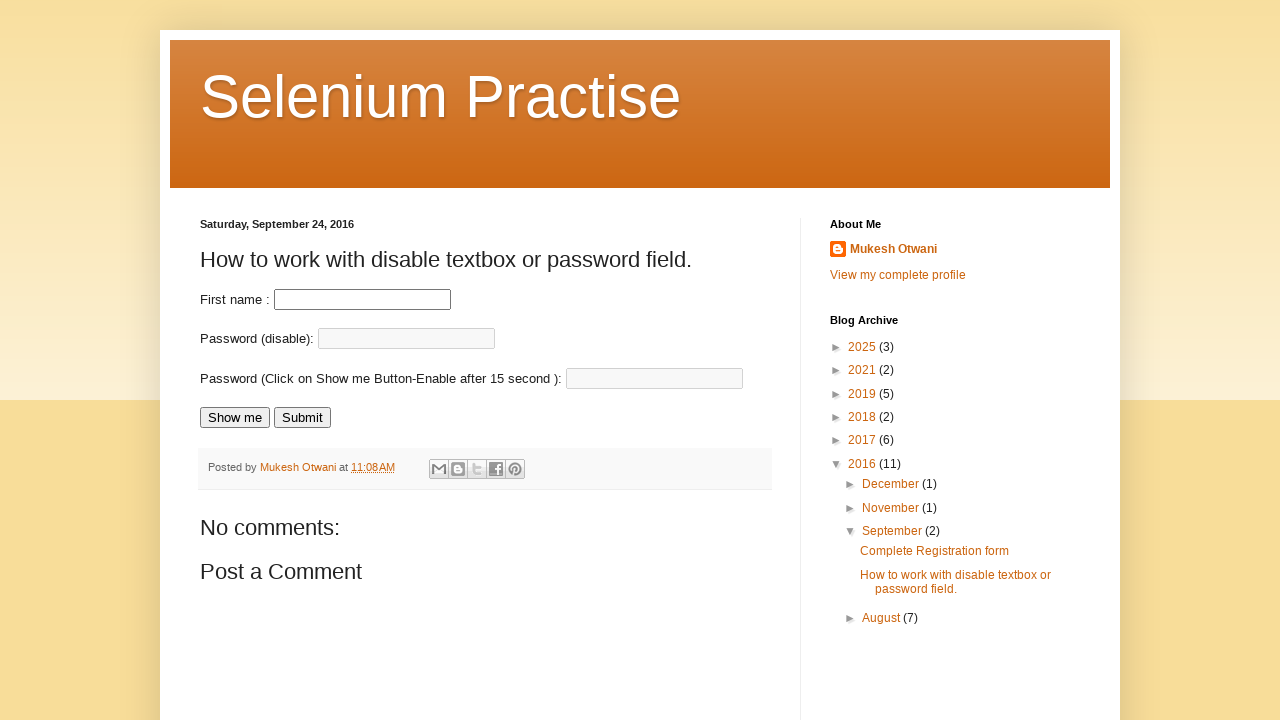

Removed the 'disabled' attribute from the password field using JavaScript execution
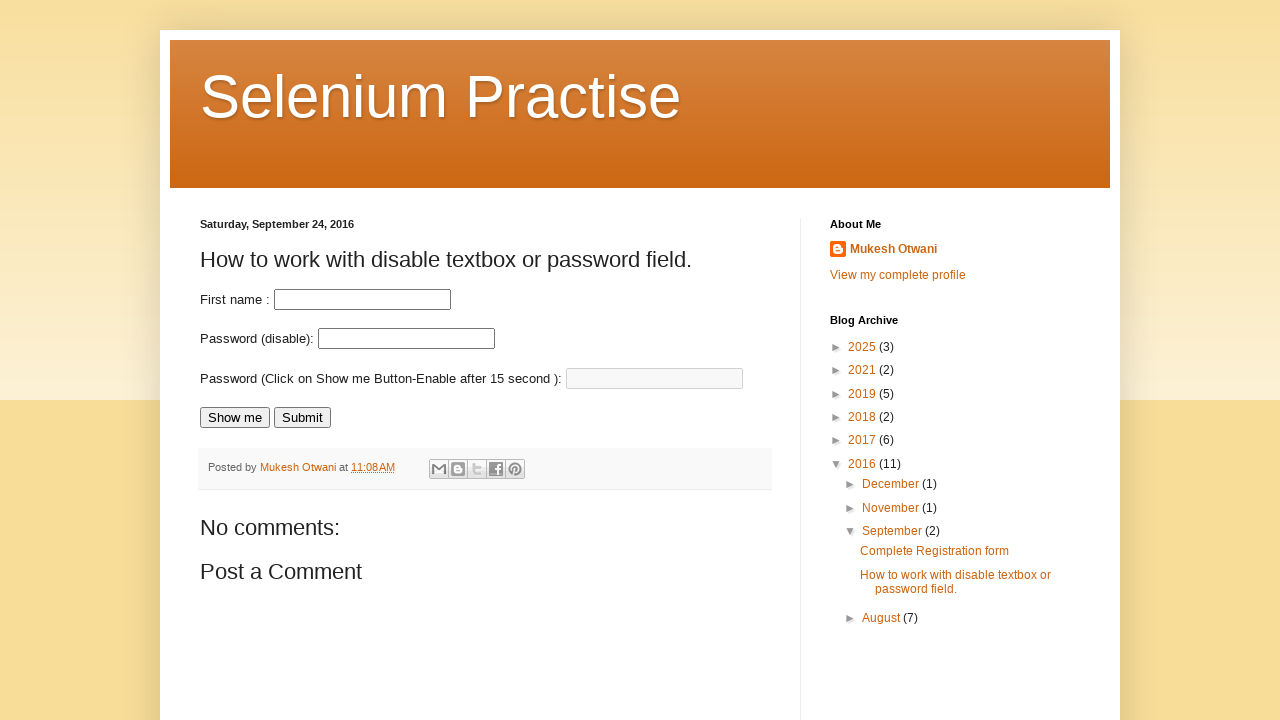

Filled the previously disabled password field with 'testDisable' on #pass
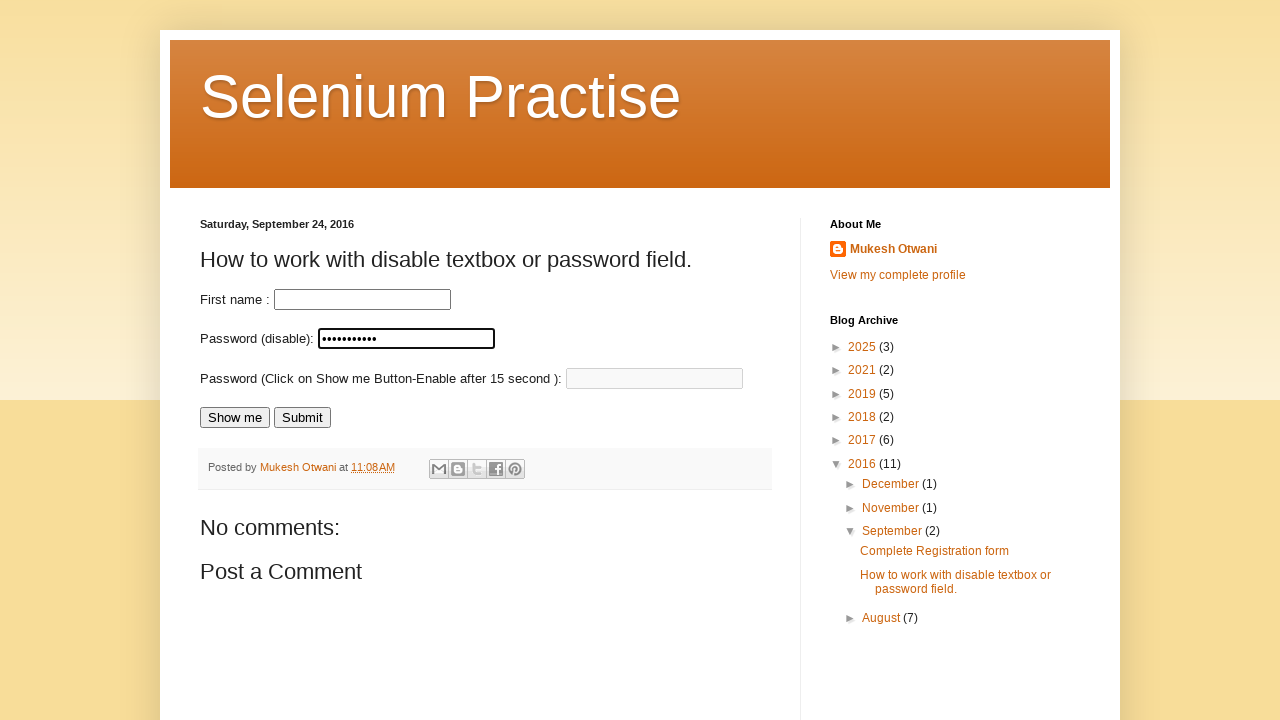

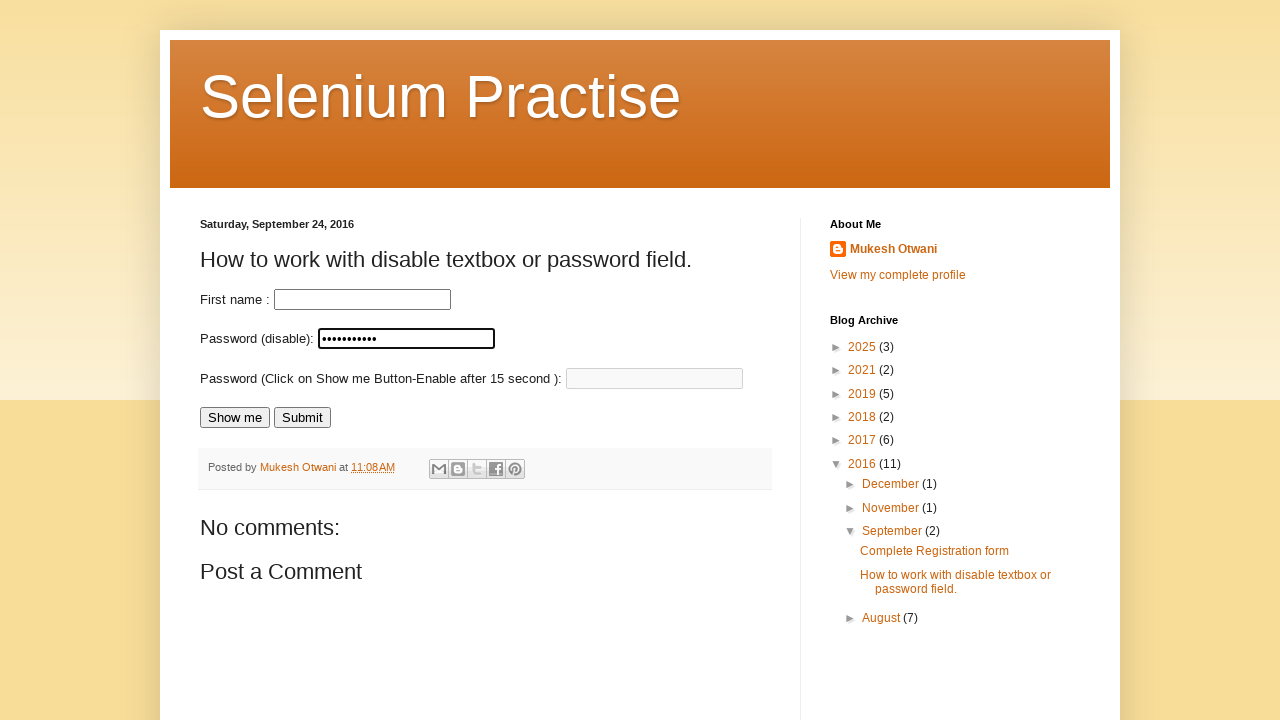